Tests drag and drop functionality on jQuery UI demo page by dragging an element and dropping it onto a target area

Starting URL: https://jqueryui.com/droppable/

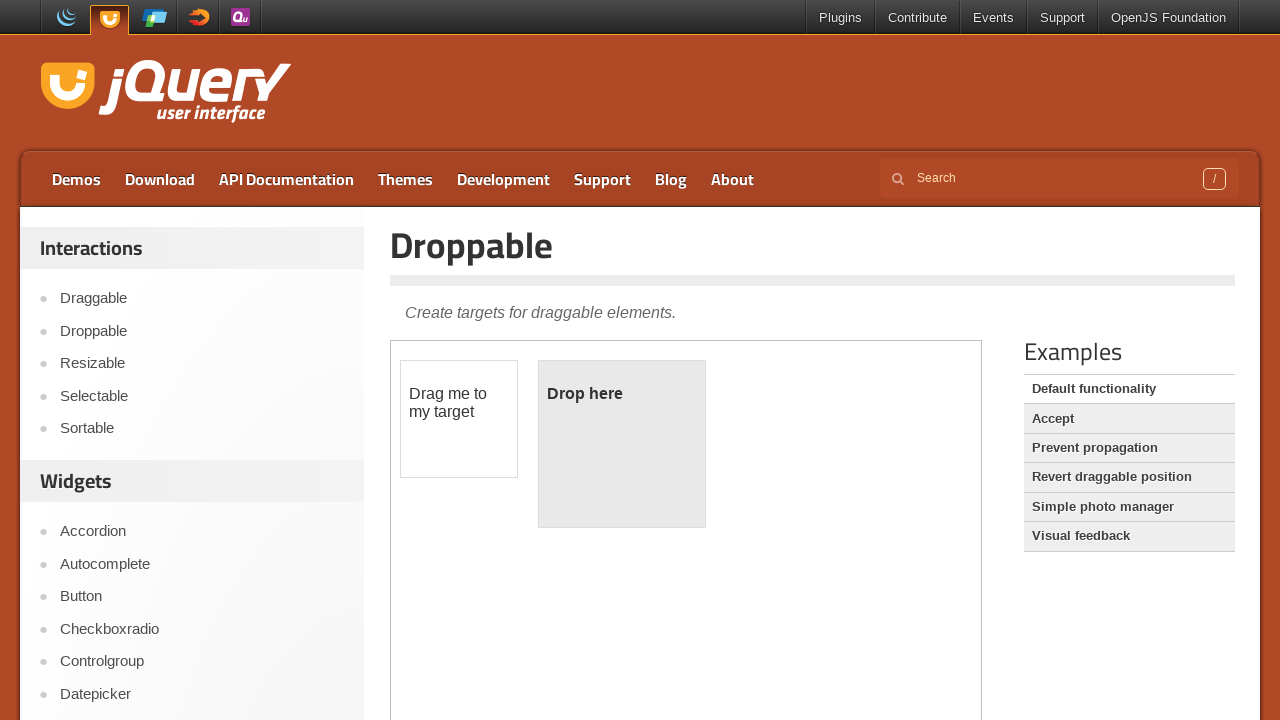

Located the demo iframe containing drag and drop elements
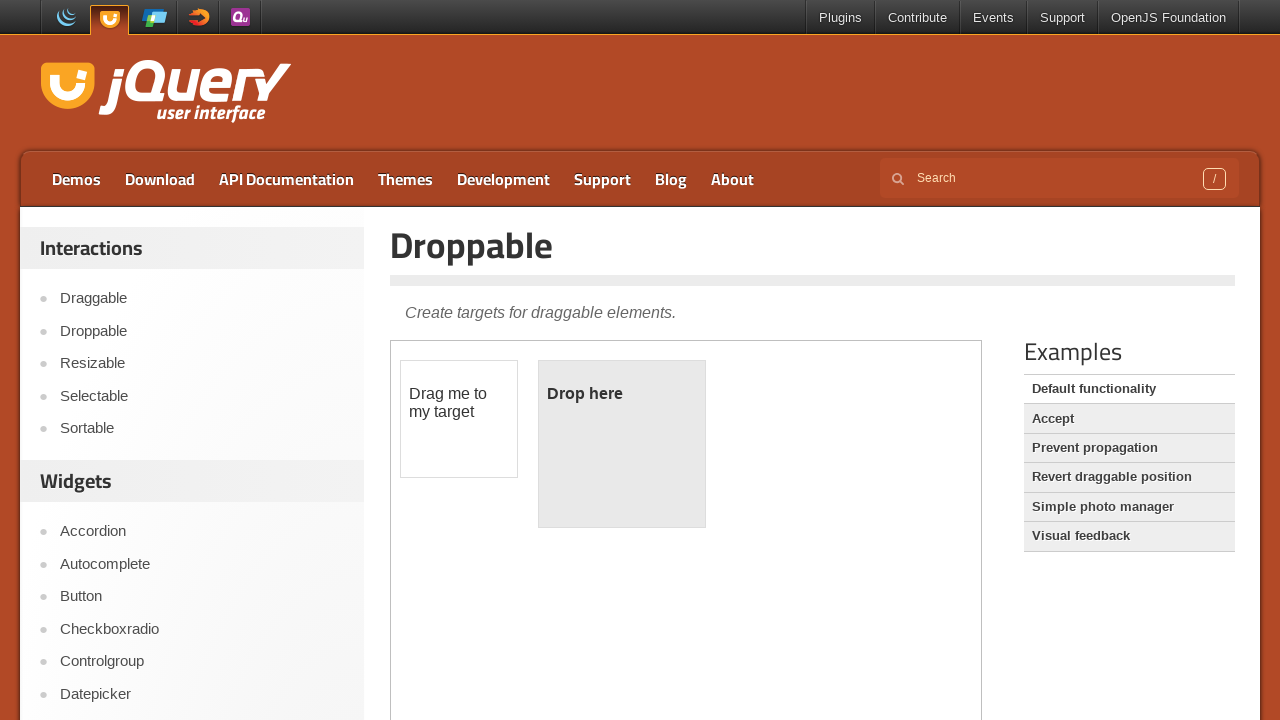

Located the draggable element within the iframe
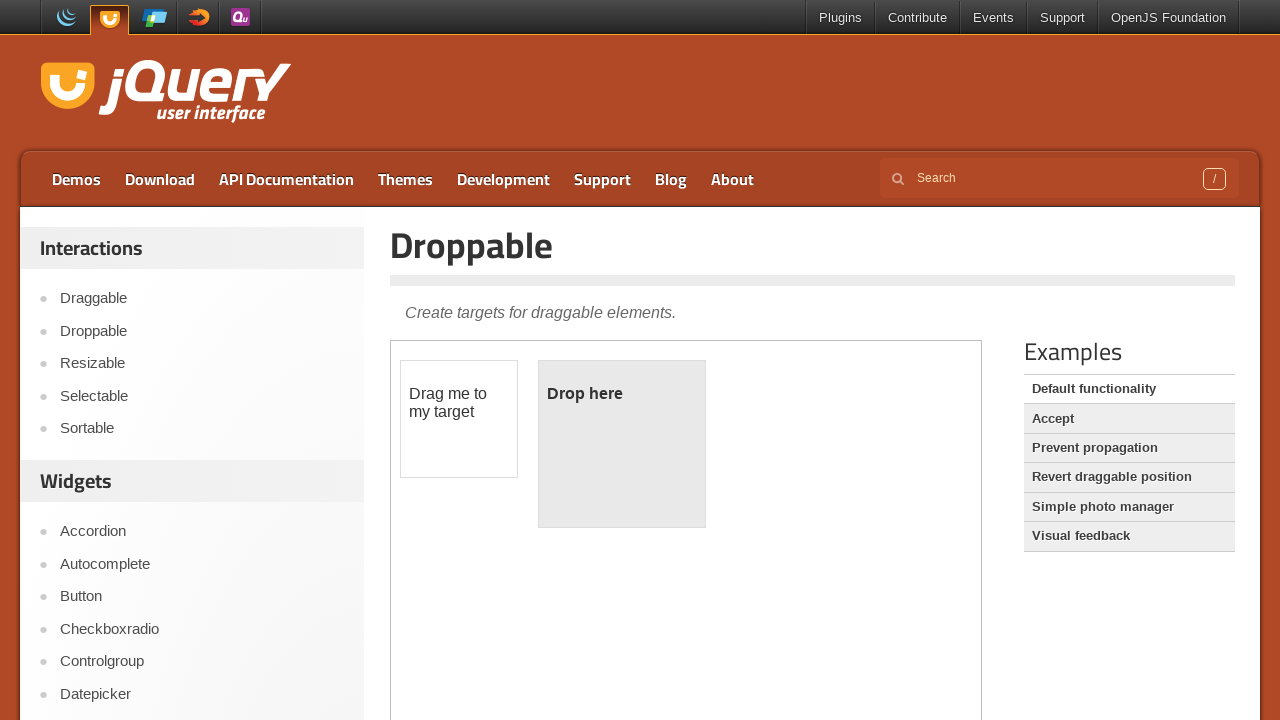

Located the droppable target element within the iframe
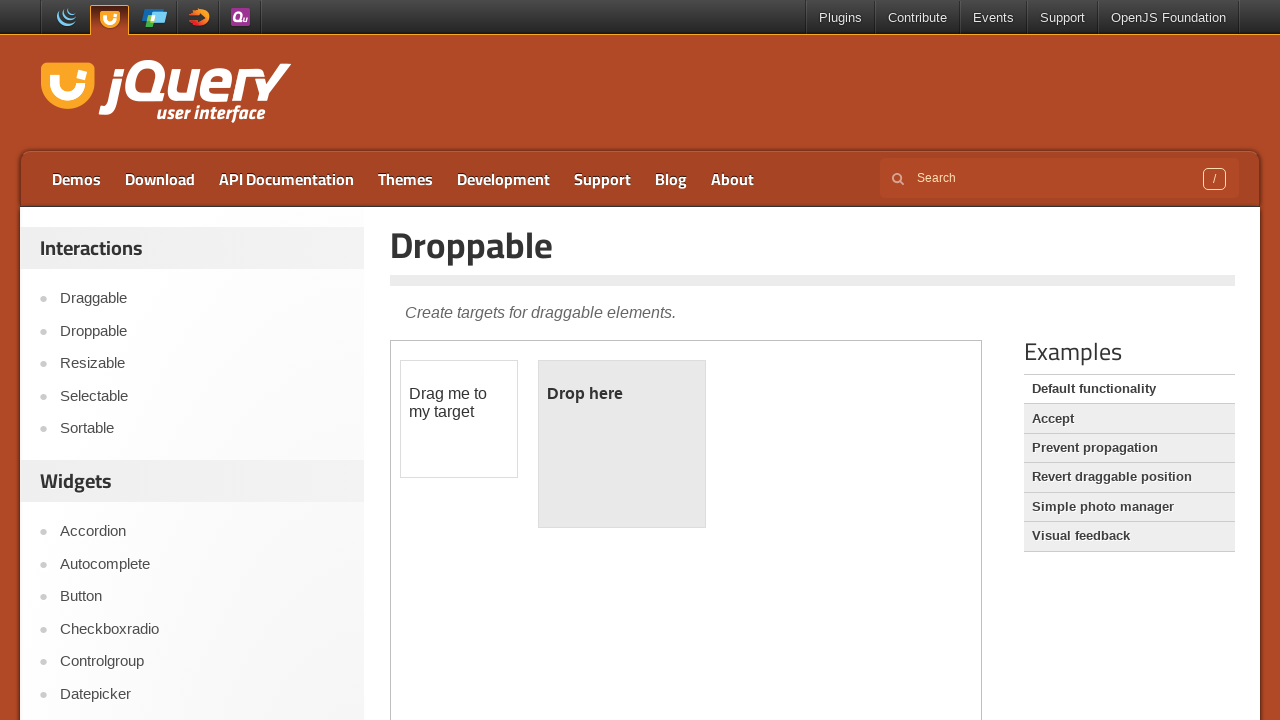

Dragged the draggable element and dropped it onto the droppable target at (622, 444)
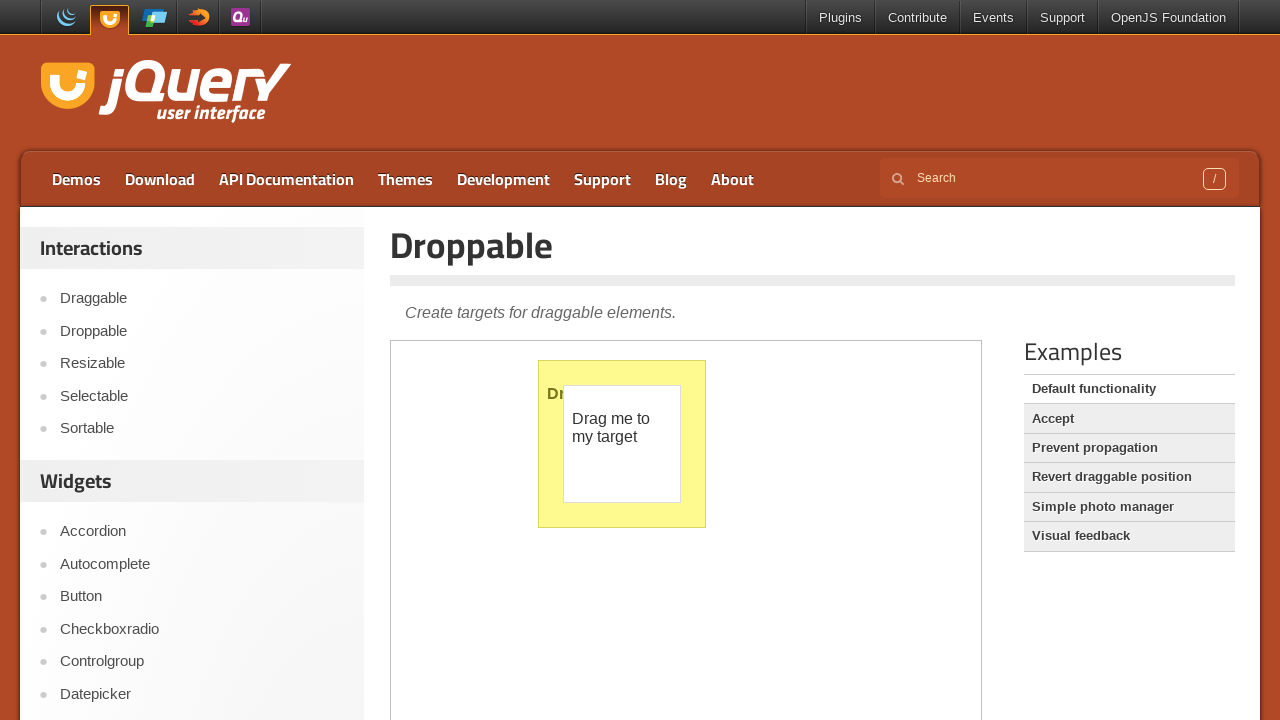

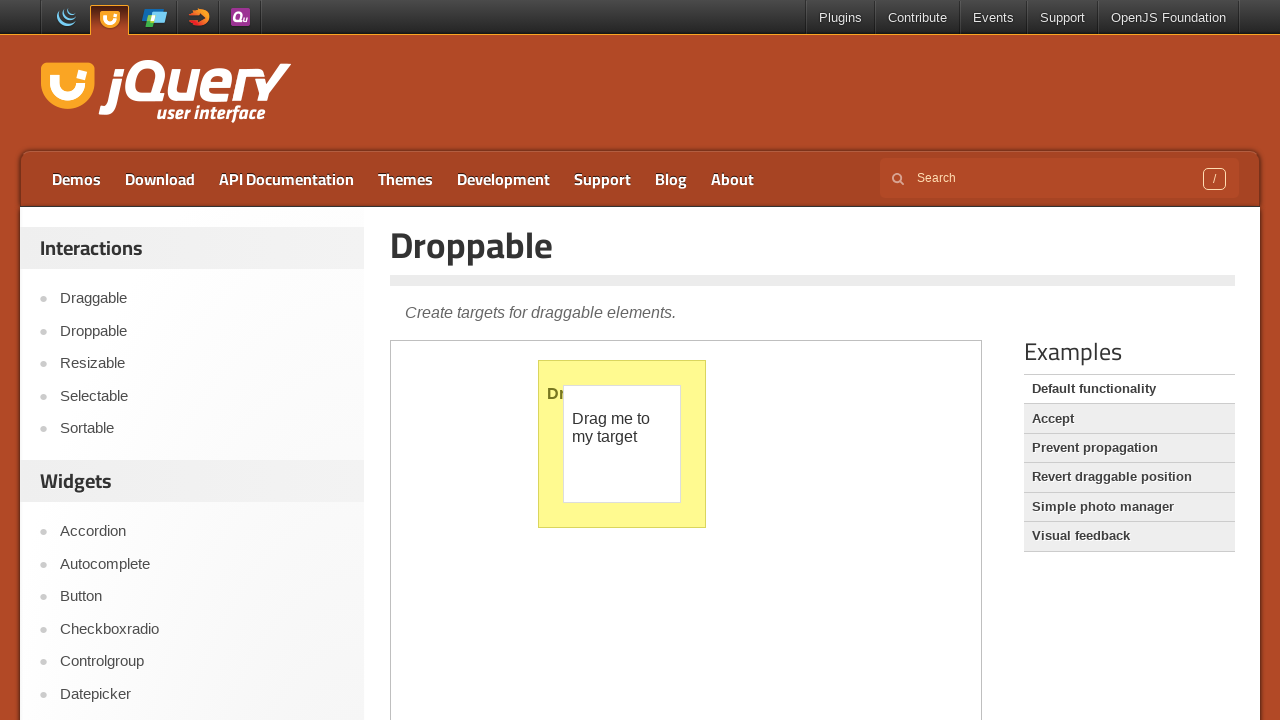